Hovers over each image element on the page and verifies that the corresponding user name text becomes visible

Starting URL: https://the-internet.herokuapp.com/hovers

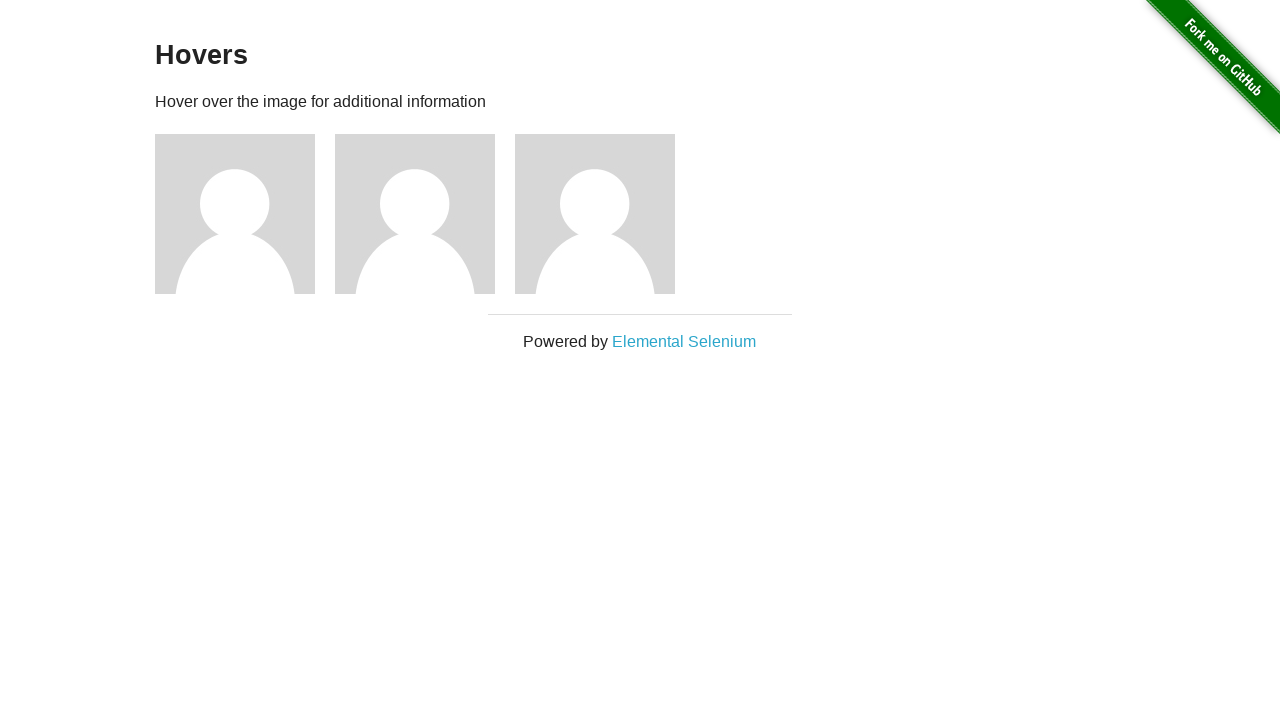

Retrieved count of all image elements on the page
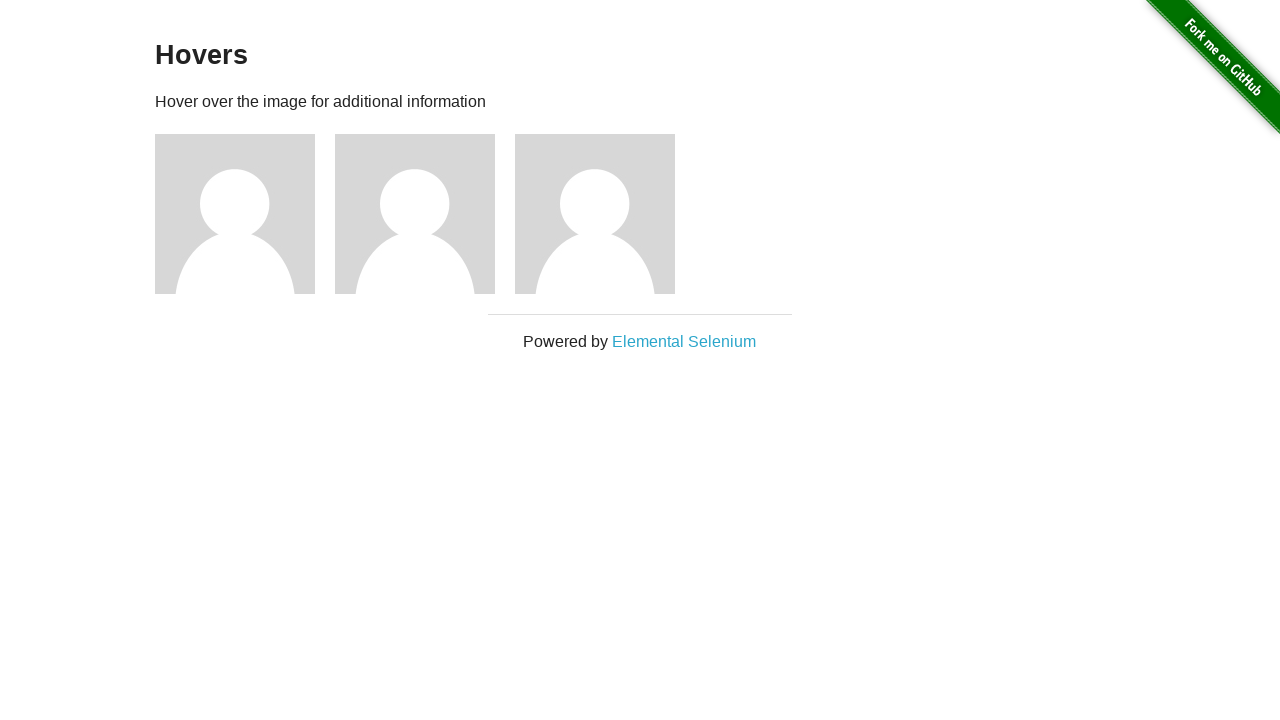

Hovered over image element 2 at (235, 214) on (//img)[2]
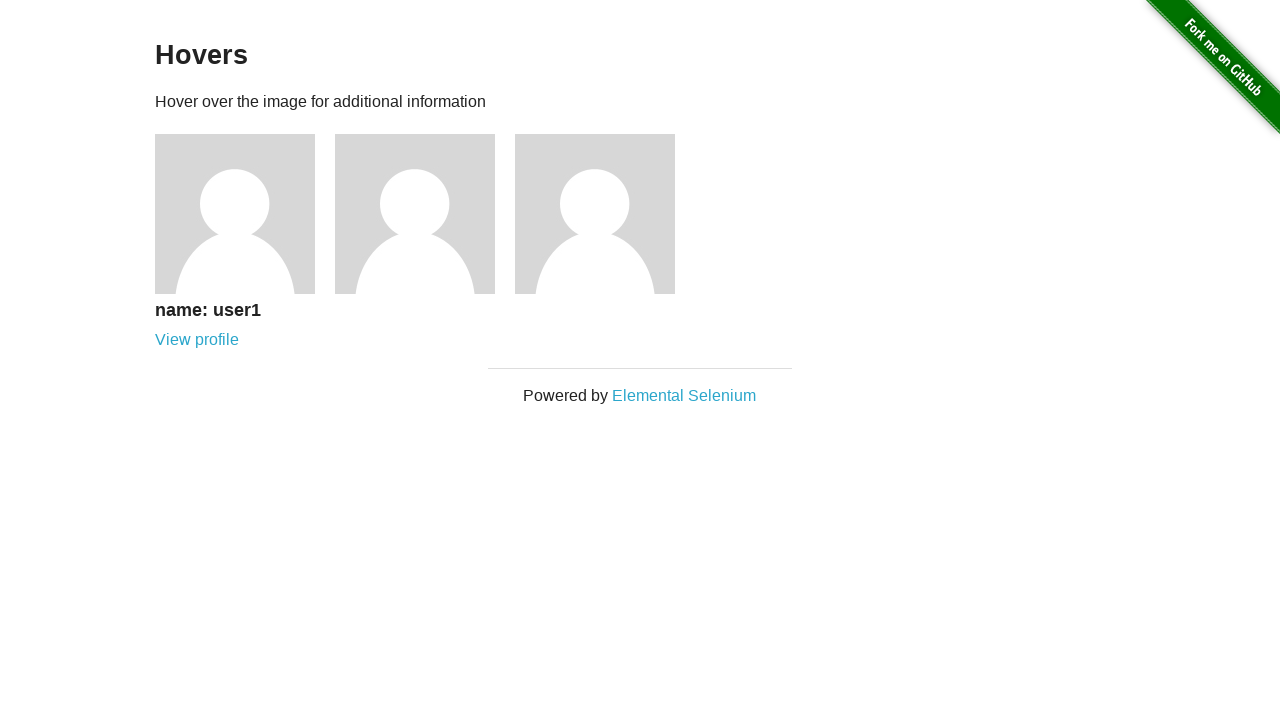

Verified that user name 'name: user1' is visible
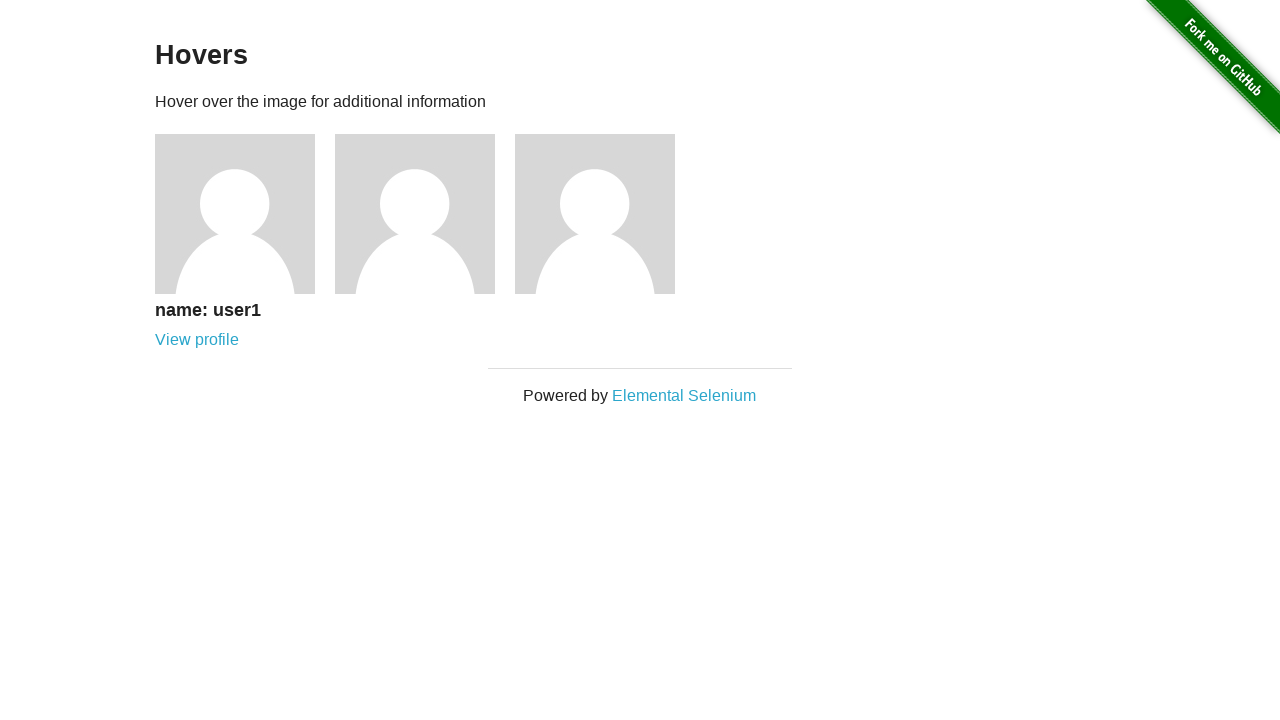

Hovered over image element 3 at (415, 214) on (//img)[3]
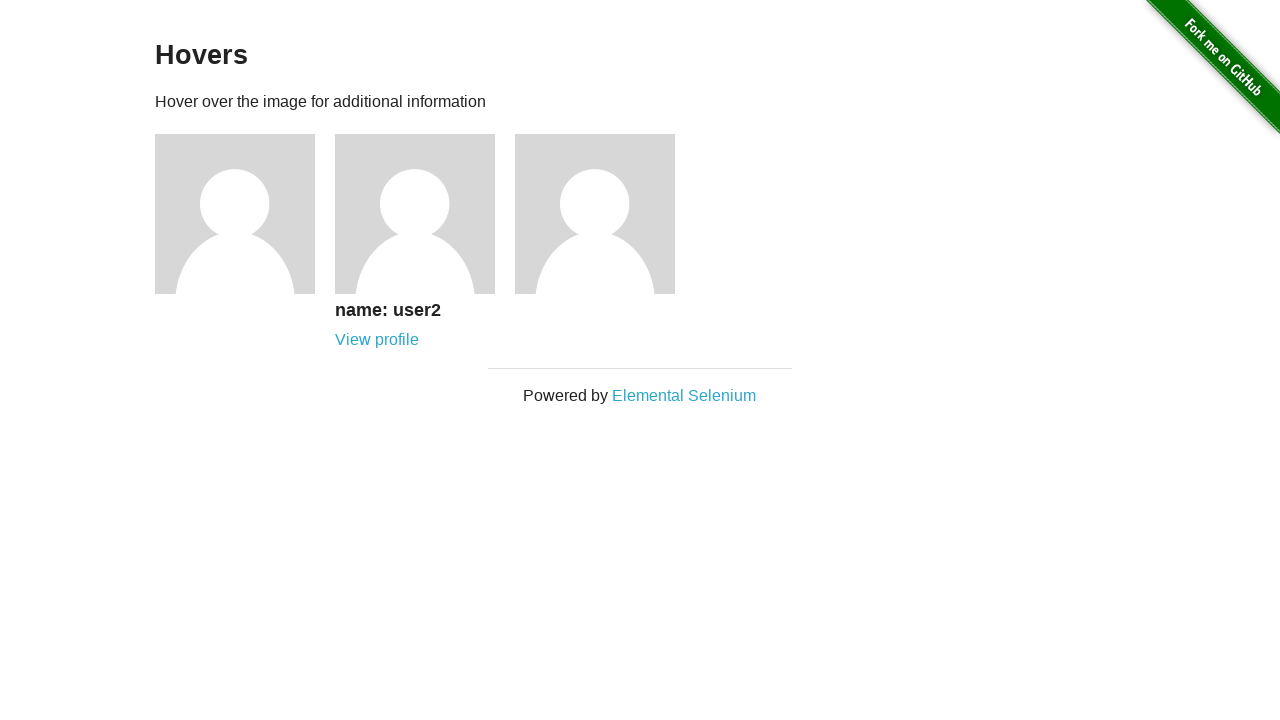

Verified that user name 'name: user2' is visible
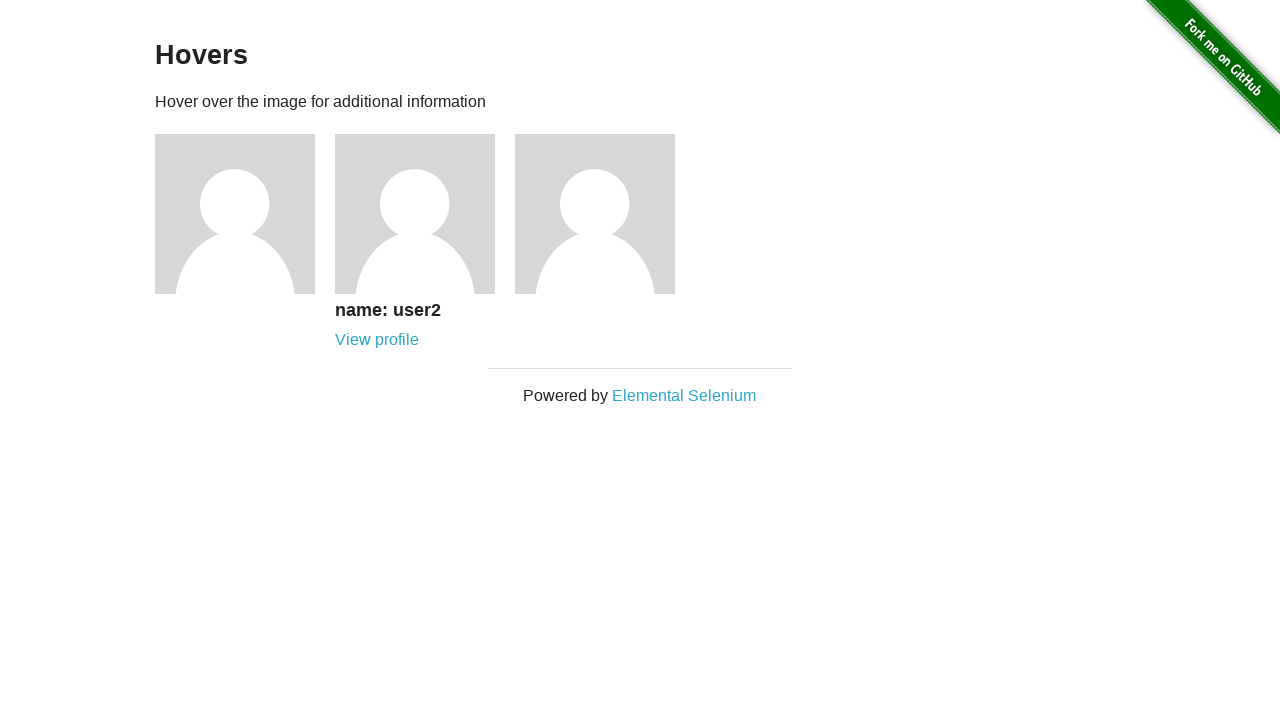

Hovered over image element 4 at (595, 214) on (//img)[4]
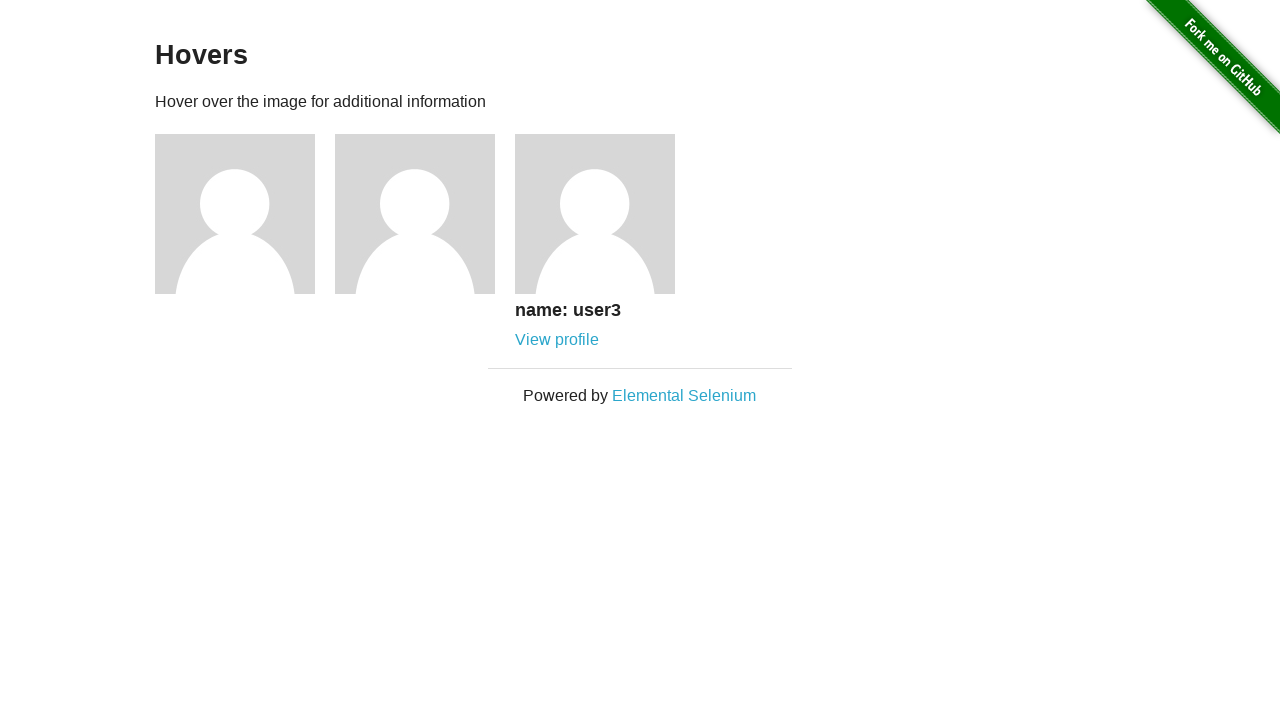

Verified that user name 'name: user3' is visible
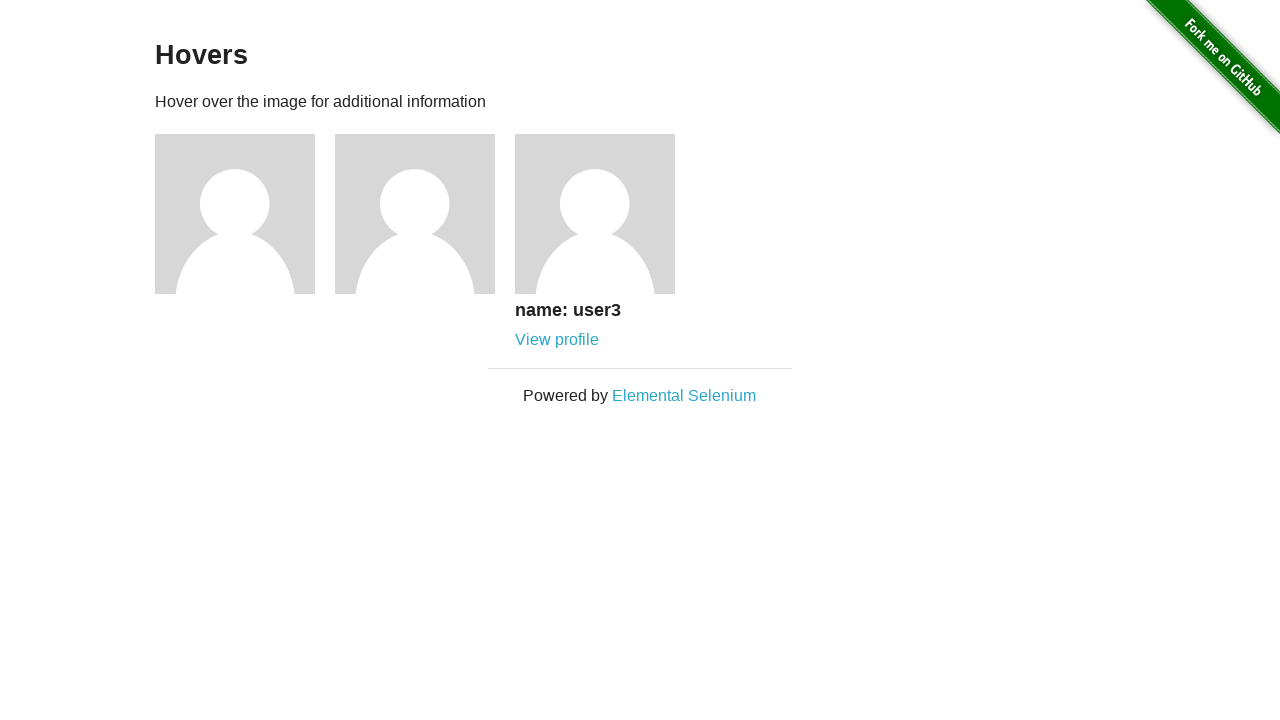

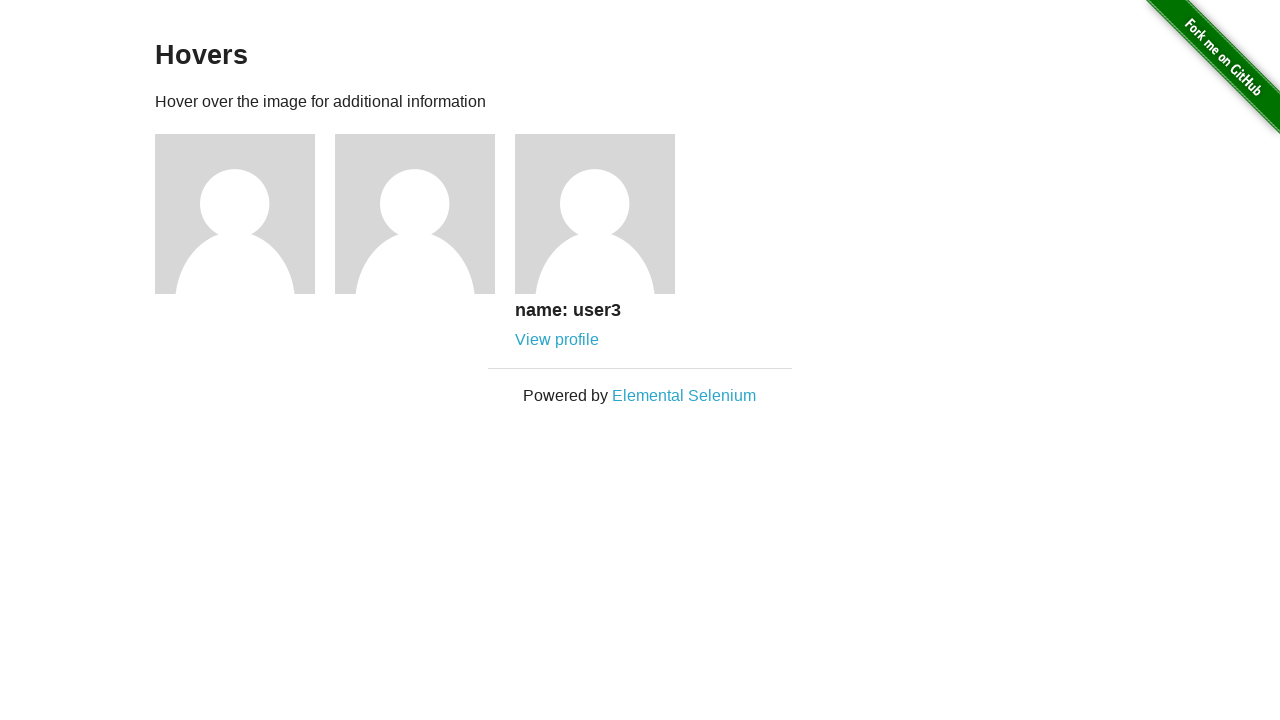